Tests scrolling functionality by scrolling down 1000 pixels on a long page

Starting URL: https://bonigarcia.dev/selenium-webdriver-java/long-page.html

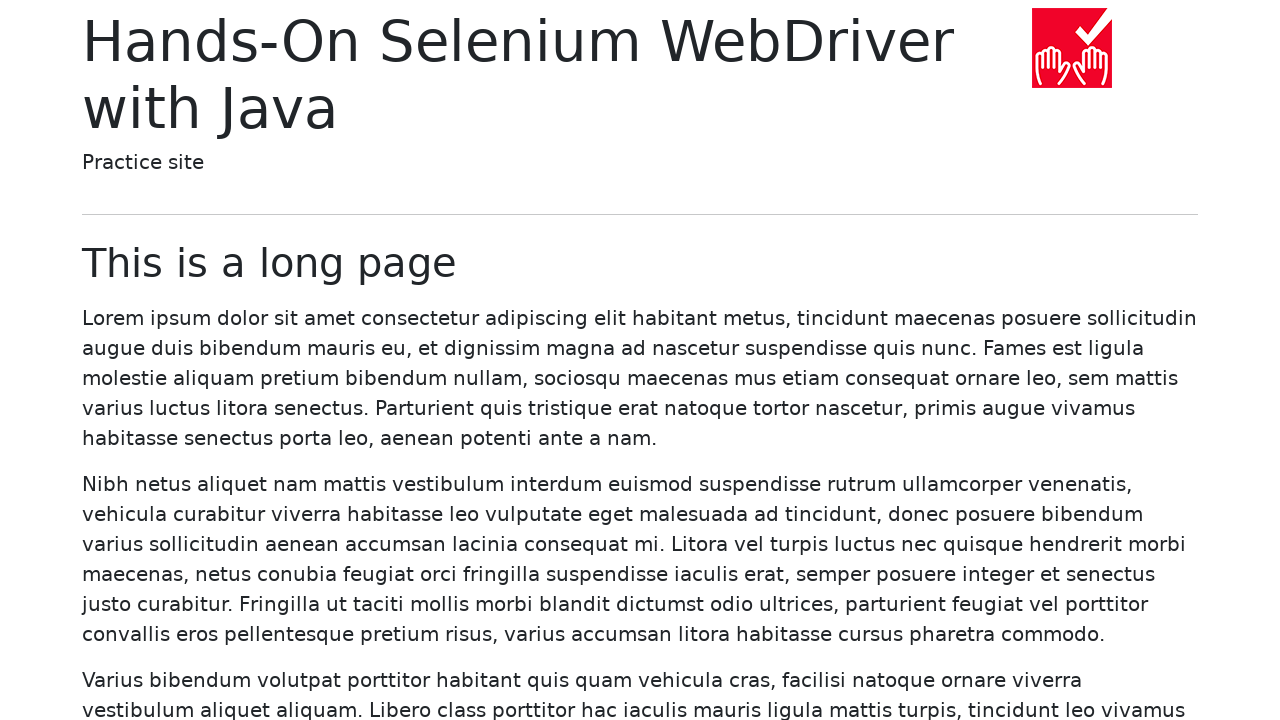

Navigated to long page test URL
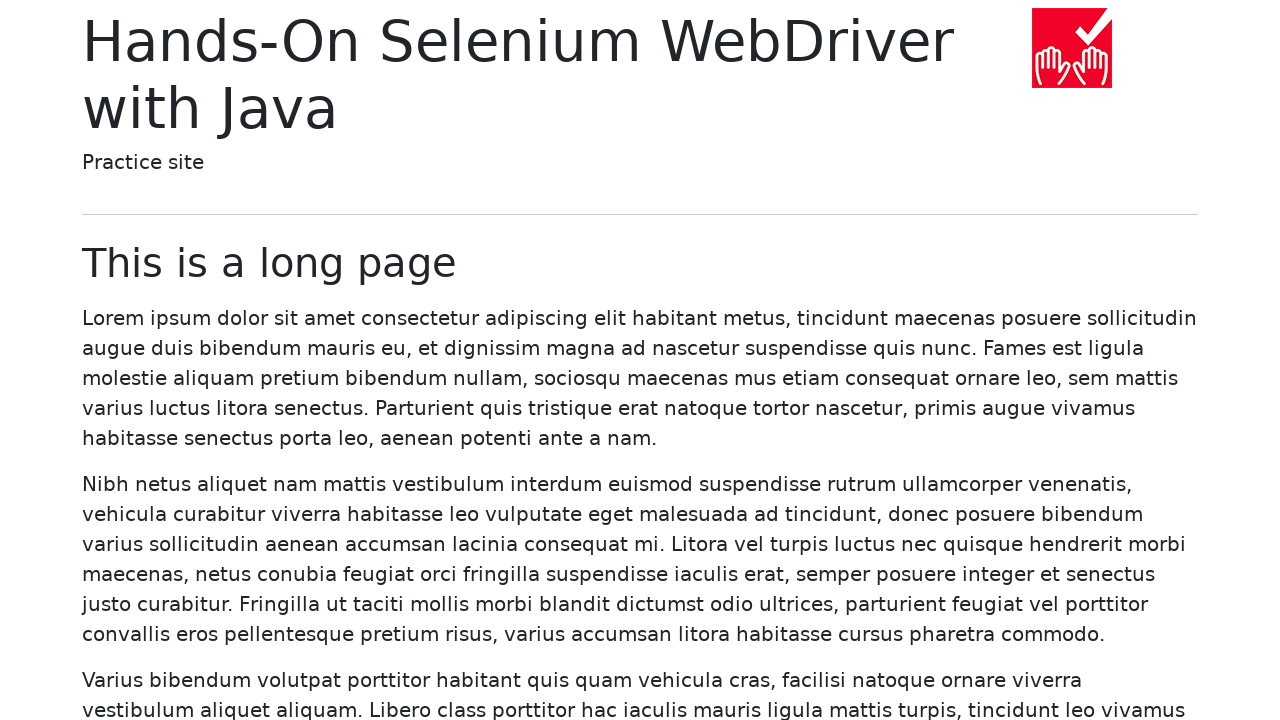

Scrolled down 1000 pixels on the page
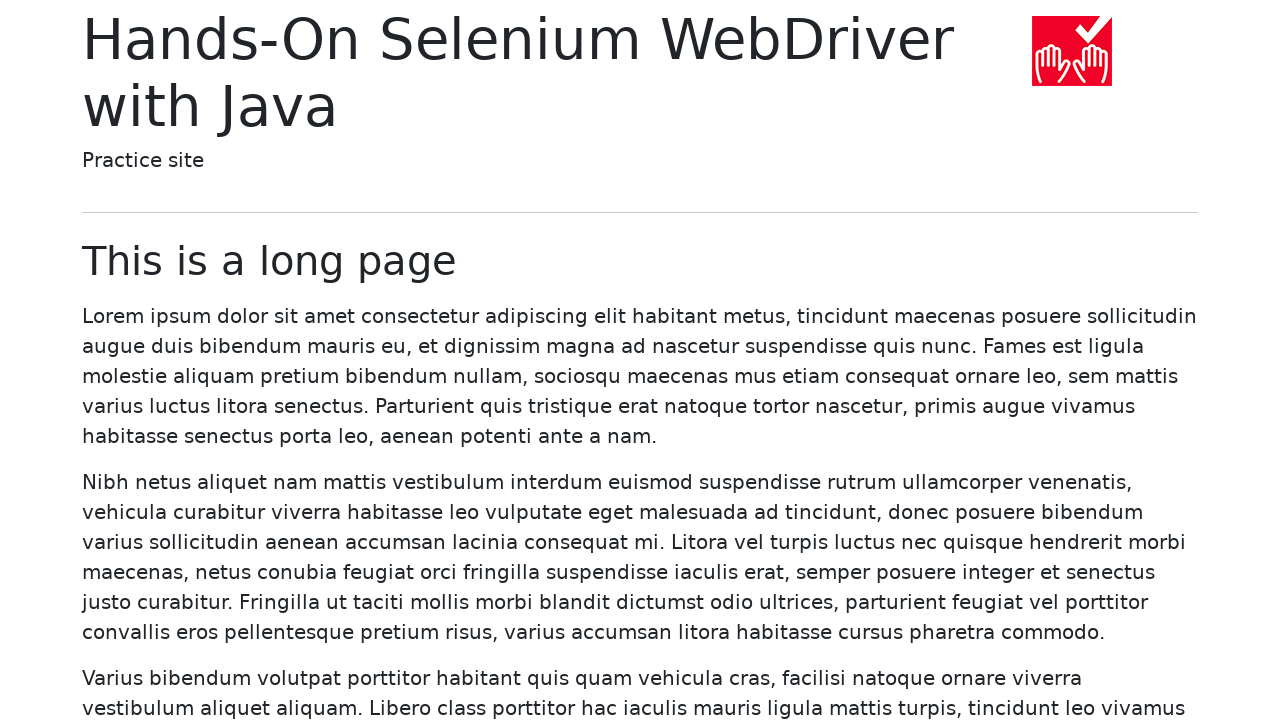

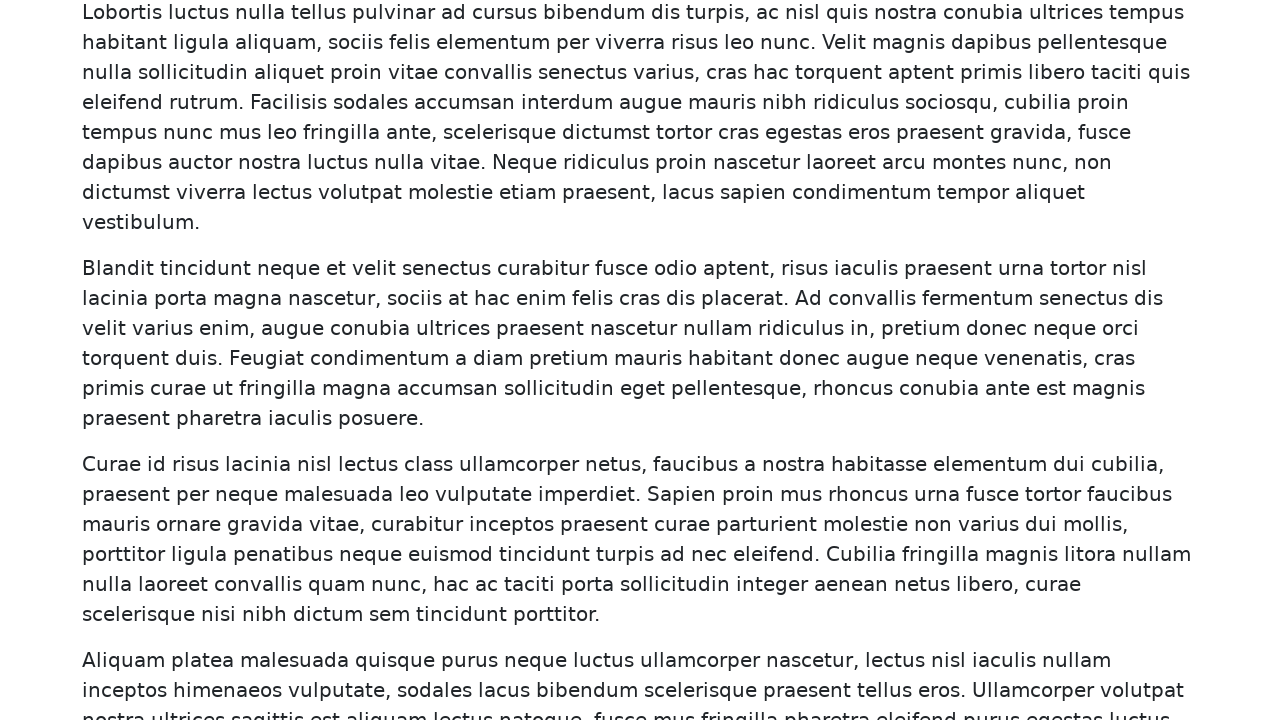